Navigates to Southwest Airlines homepage

Starting URL: https://southwest.com/

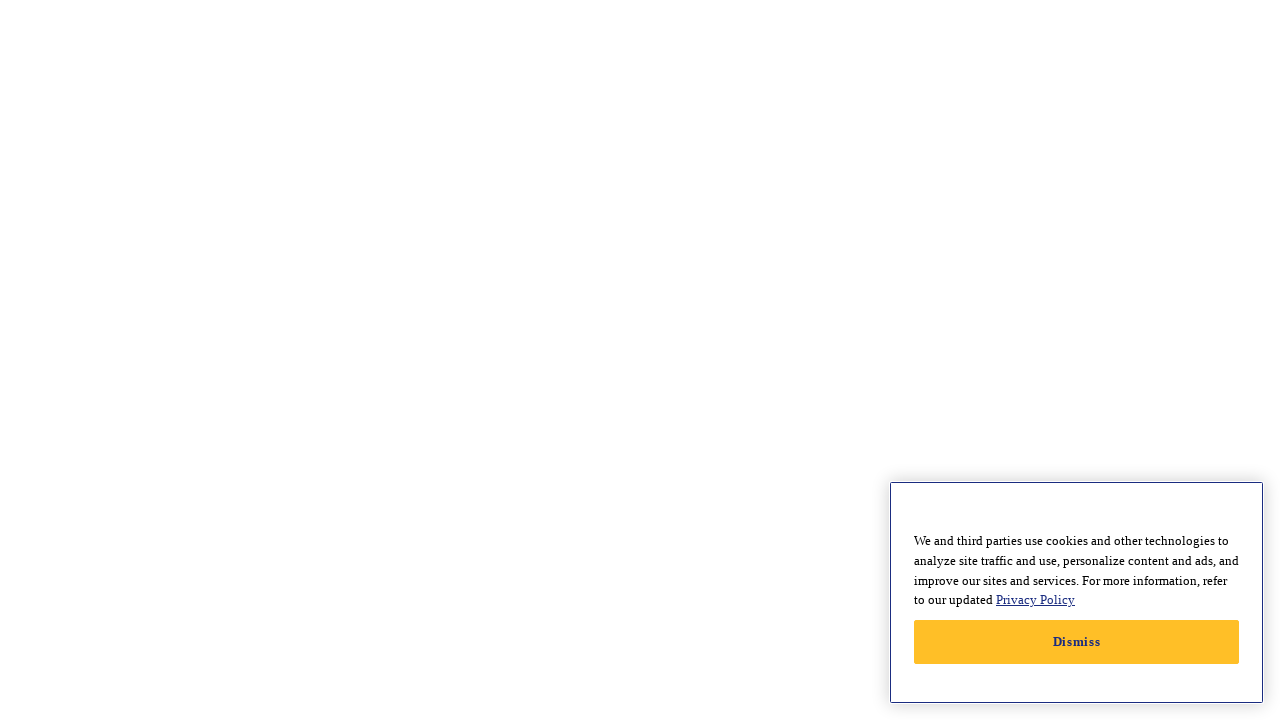

Navigated to Southwest Airlines homepage
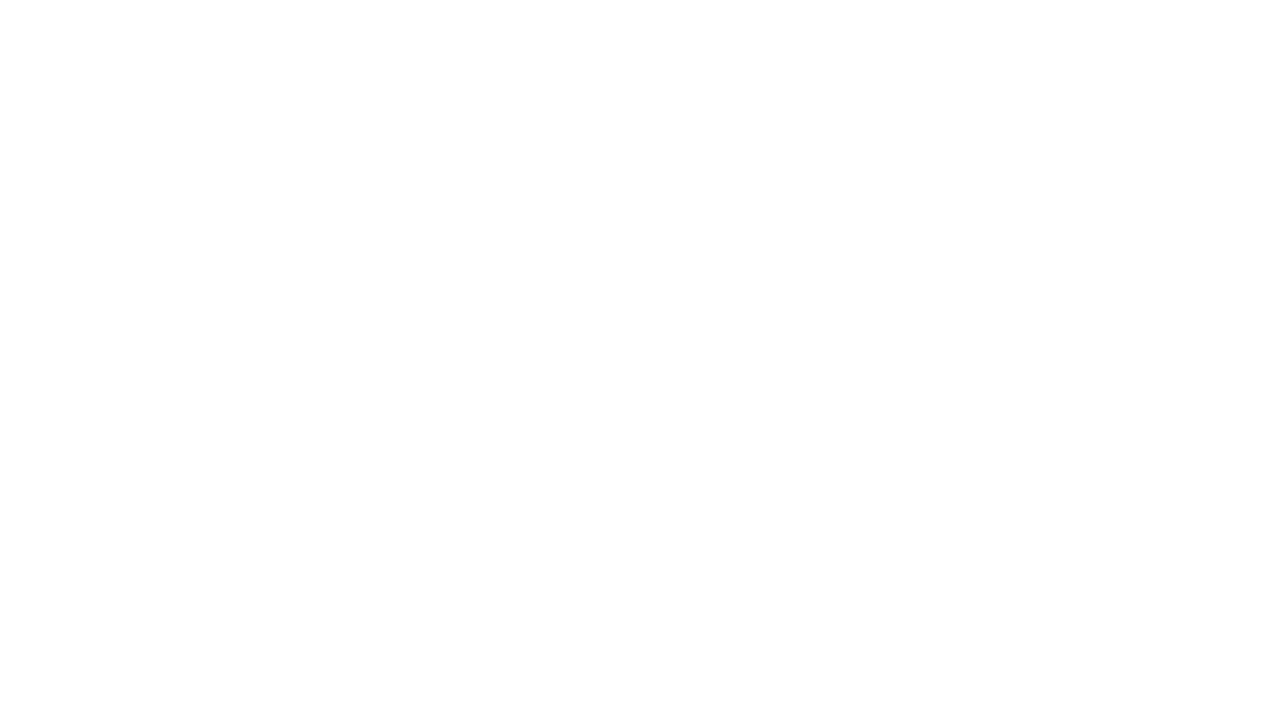

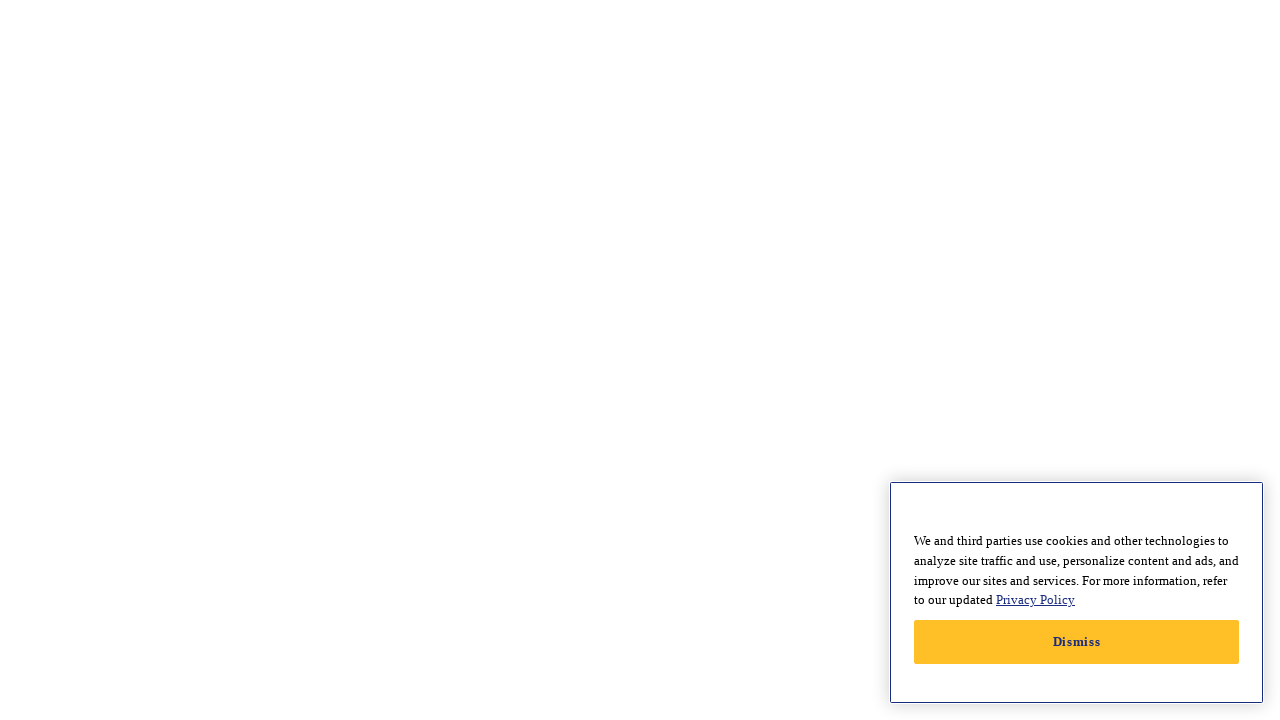